Tests auto-suggestive dropdown functionality by typing a partial country name, selecting from suggestions, interacting with checkboxes, and verifying trip type labels on a flight booking practice page

Starting URL: https://rahulshettyacademy.com/dropdownsPractise/

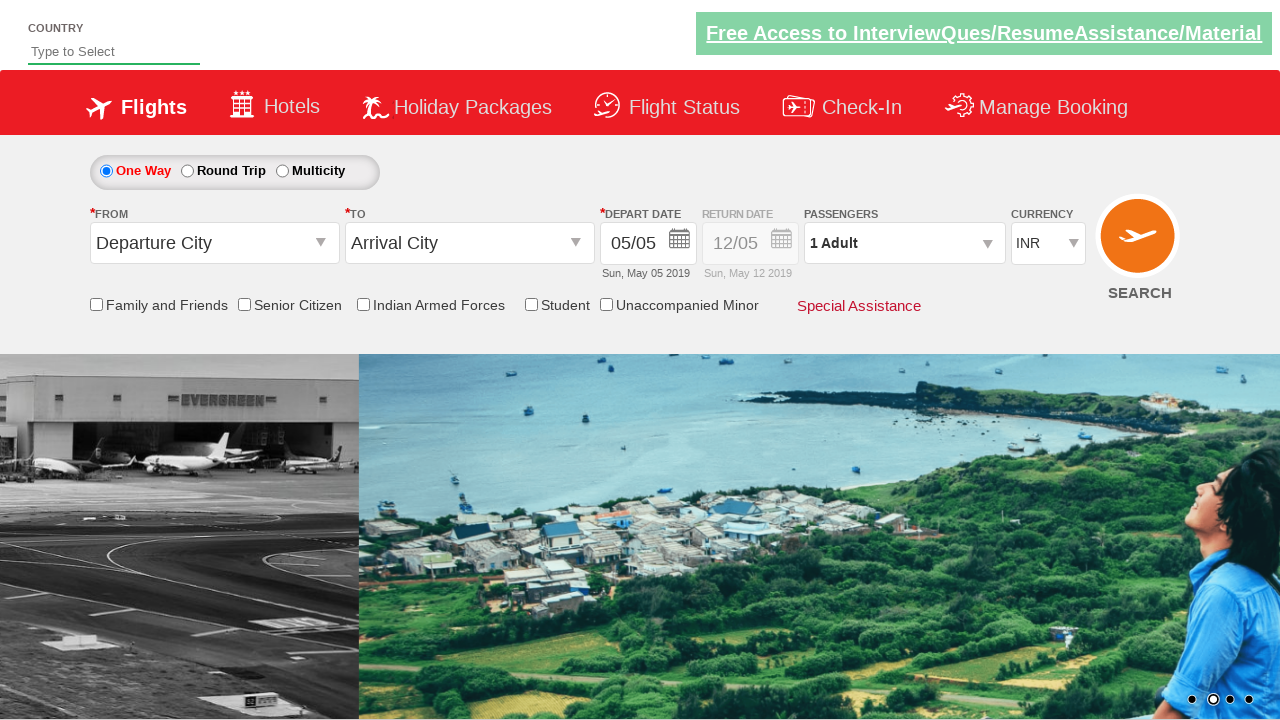

Typed 'Ind' in auto-suggest field to trigger country suggestions on #autosuggest
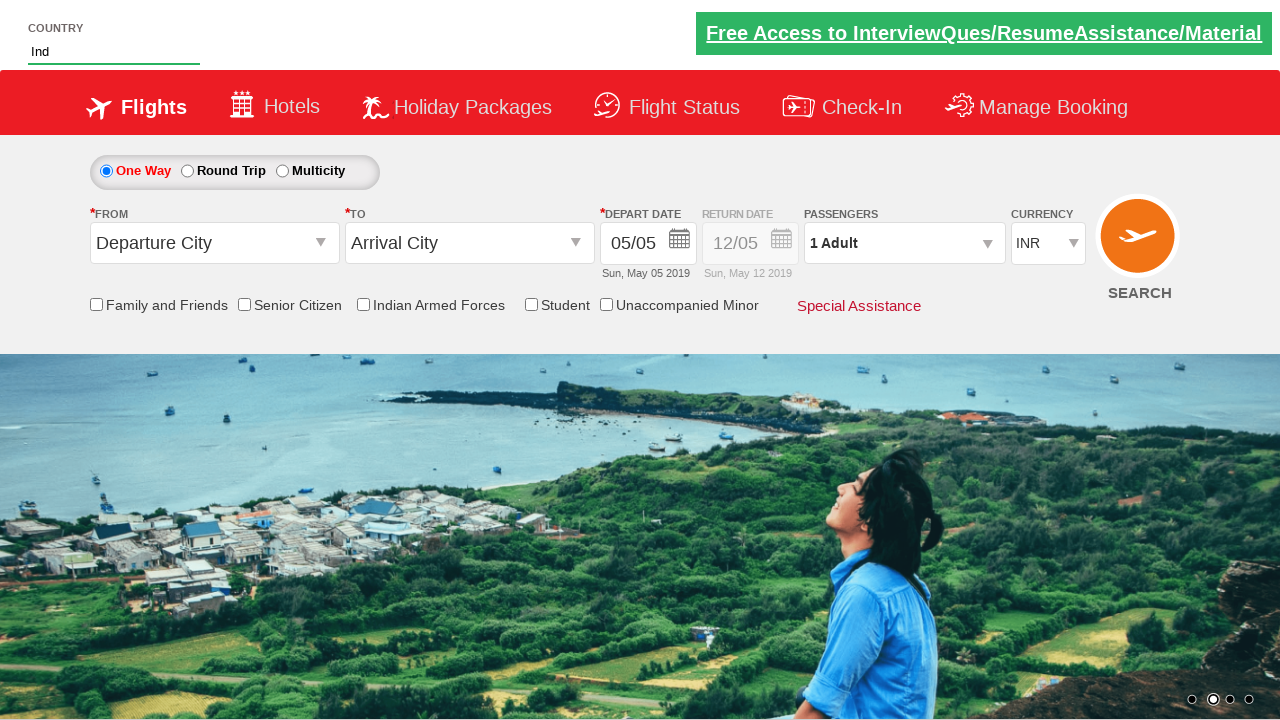

Auto-suggestive dropdown appeared with country options
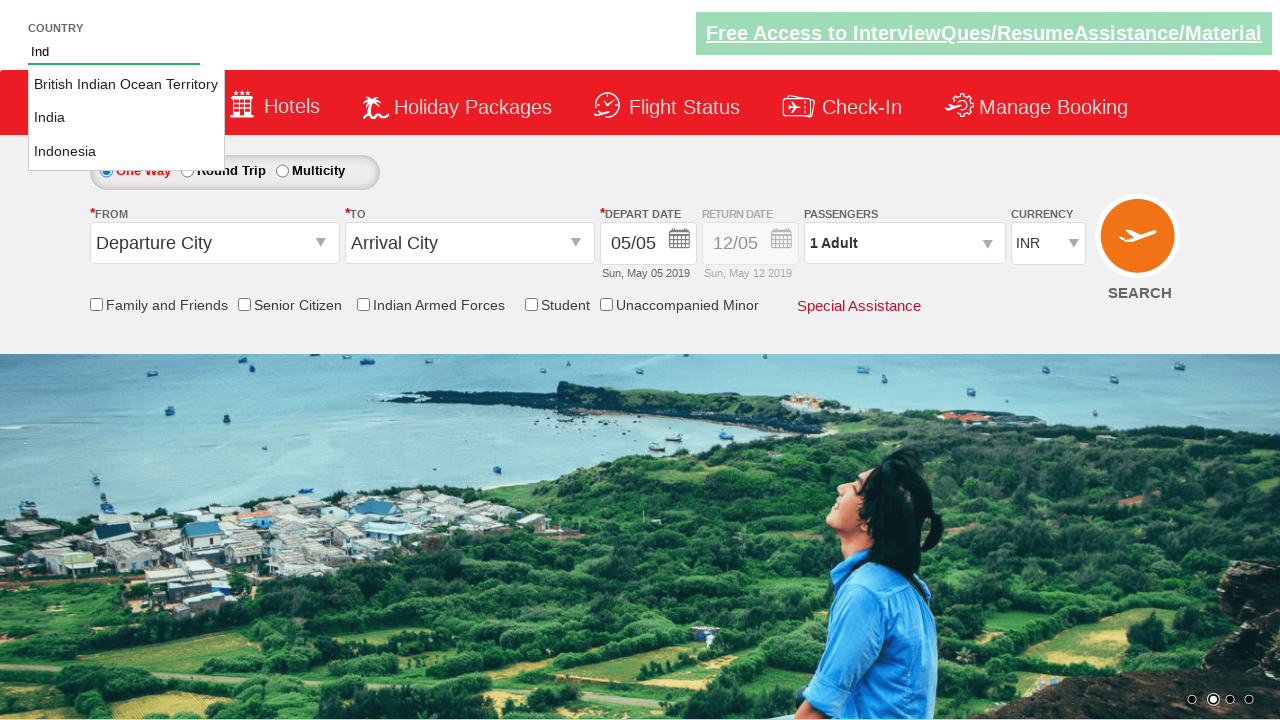

Selected 'India' from auto-suggestive dropdown at (126, 118) on xpath=//li[@class='ui-menu-item']//a >> nth=1
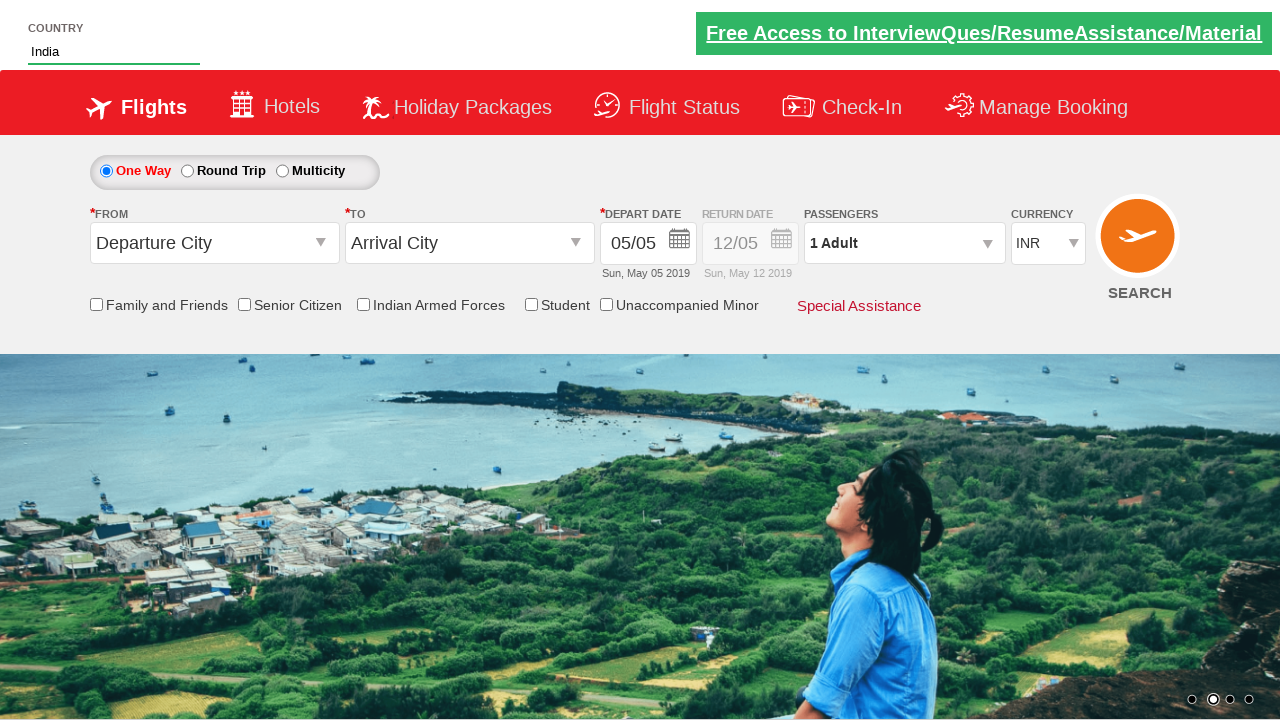

Clicked on 'Friends and Family' checkbox at (96, 304) on #ctl00_mainContent_chk_friendsandfamily
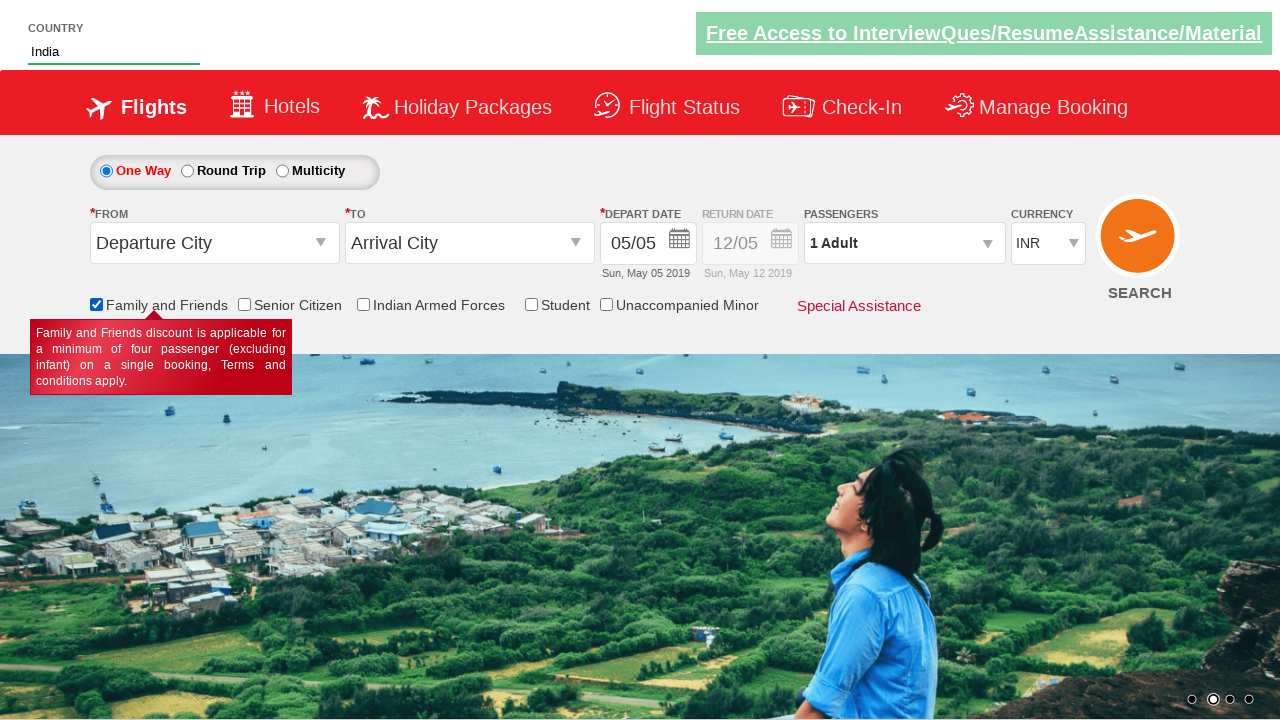

Verified 'Multicity' trip type label is displayed
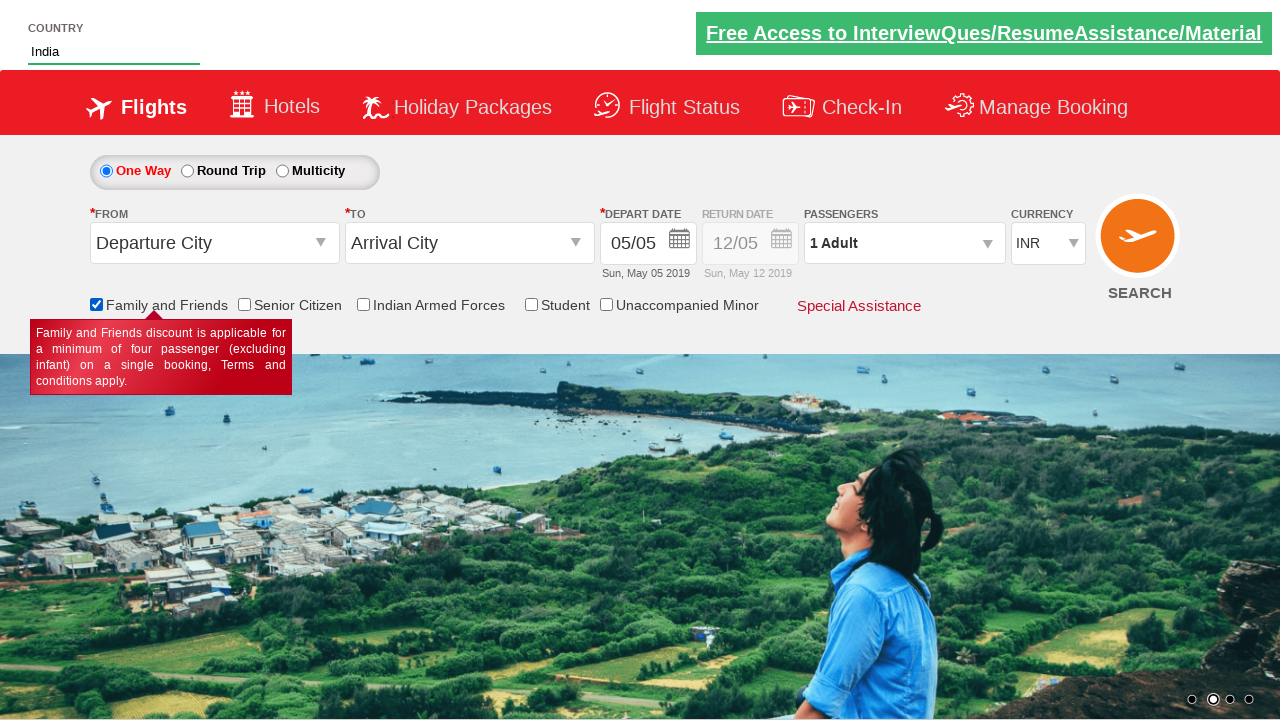

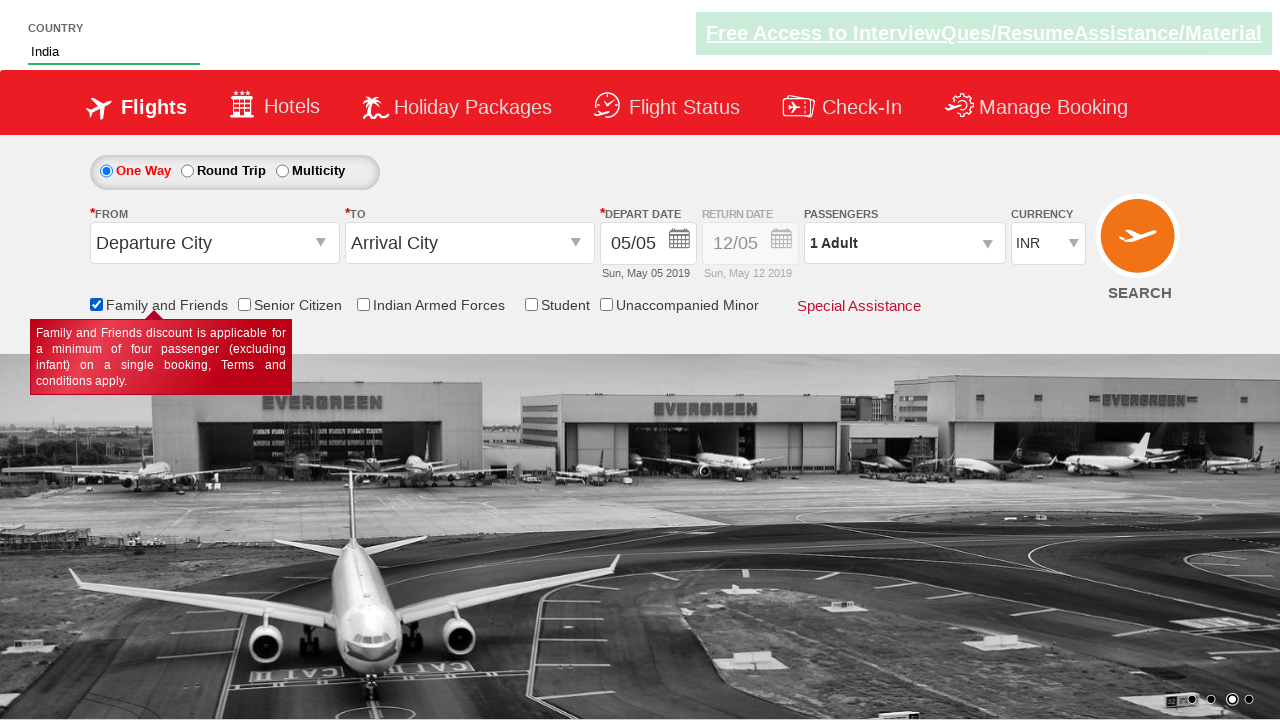